Validates that all expected UI elements are visible on the OrangeHRM login page including logos, headings, input fields, login button, and social media links.

Starting URL: https://opensource-demo.orangehrmlive.com/web/index.php/auth/login

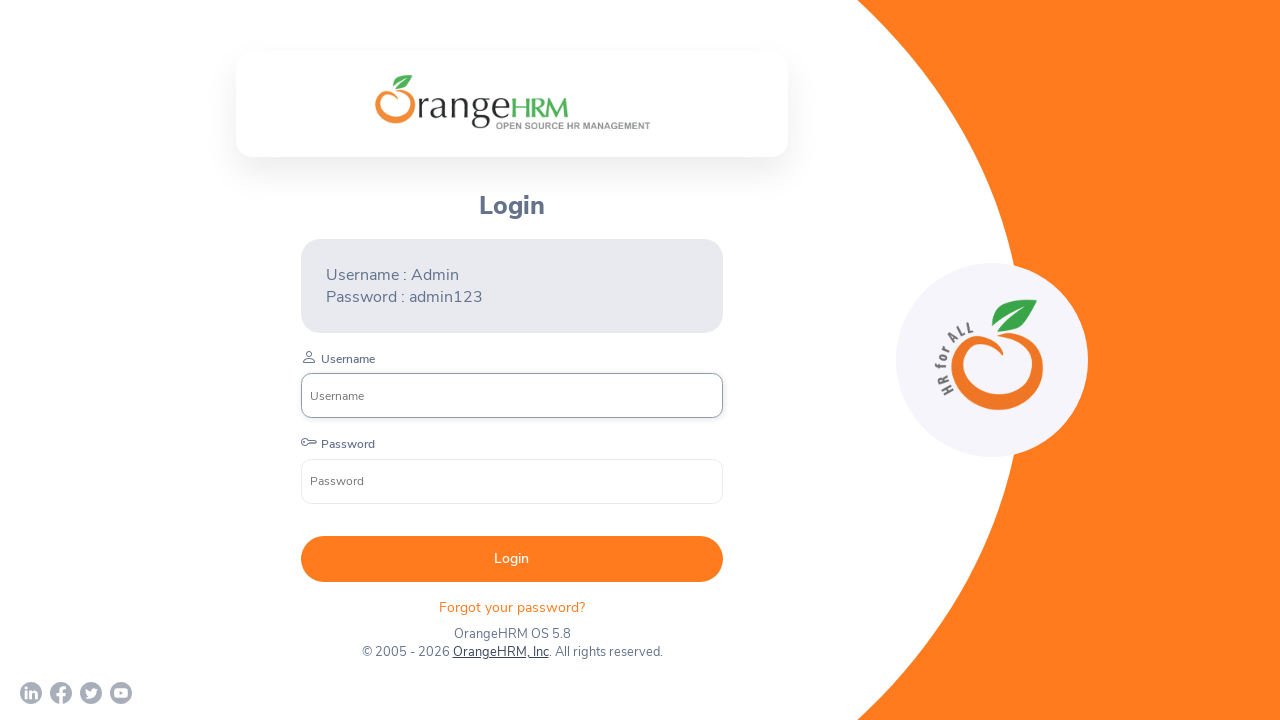

Verified company branding image is visible
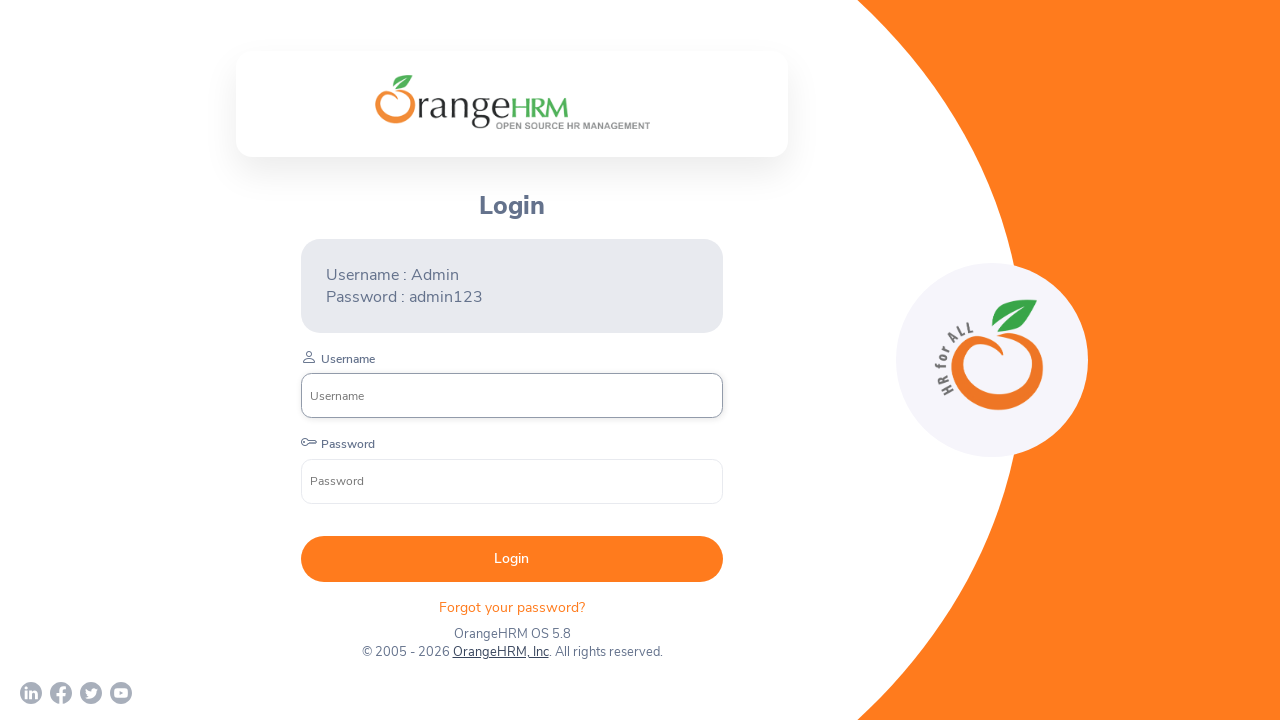

Verified OrangeHRM logo is visible
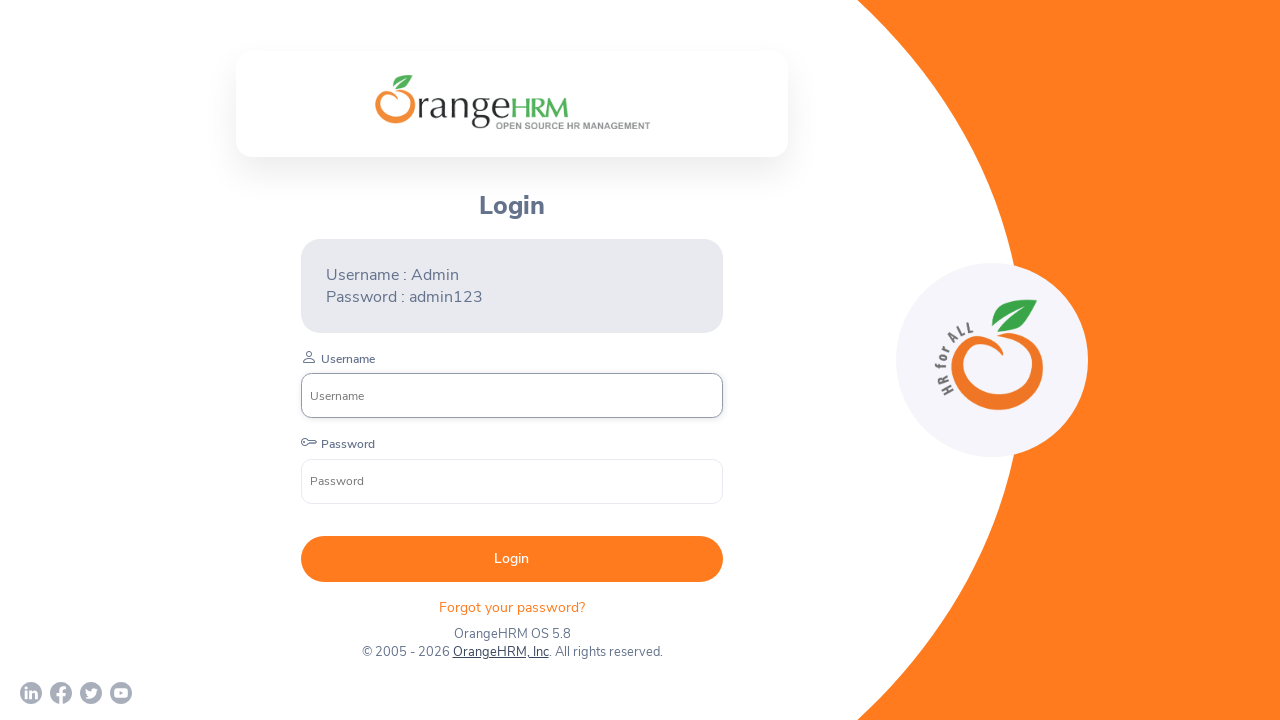

Verified Login heading is visible
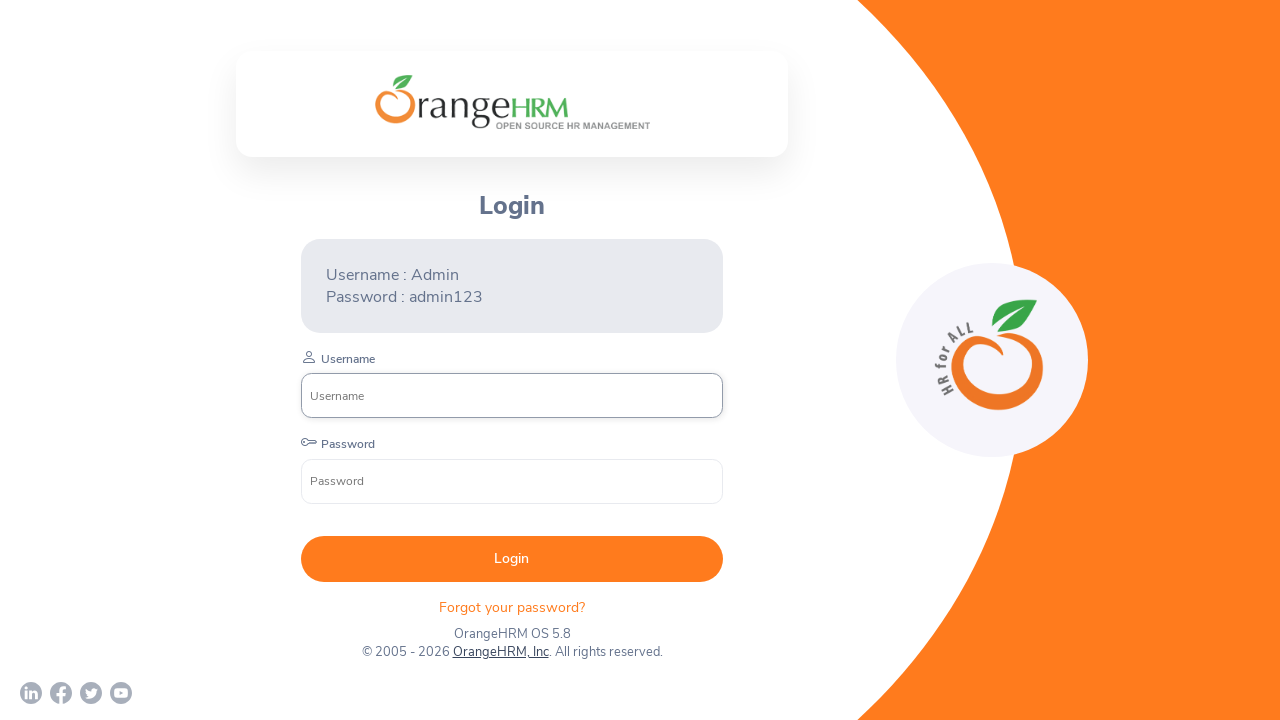

Verified username hint text 'Username : Admin' is visible
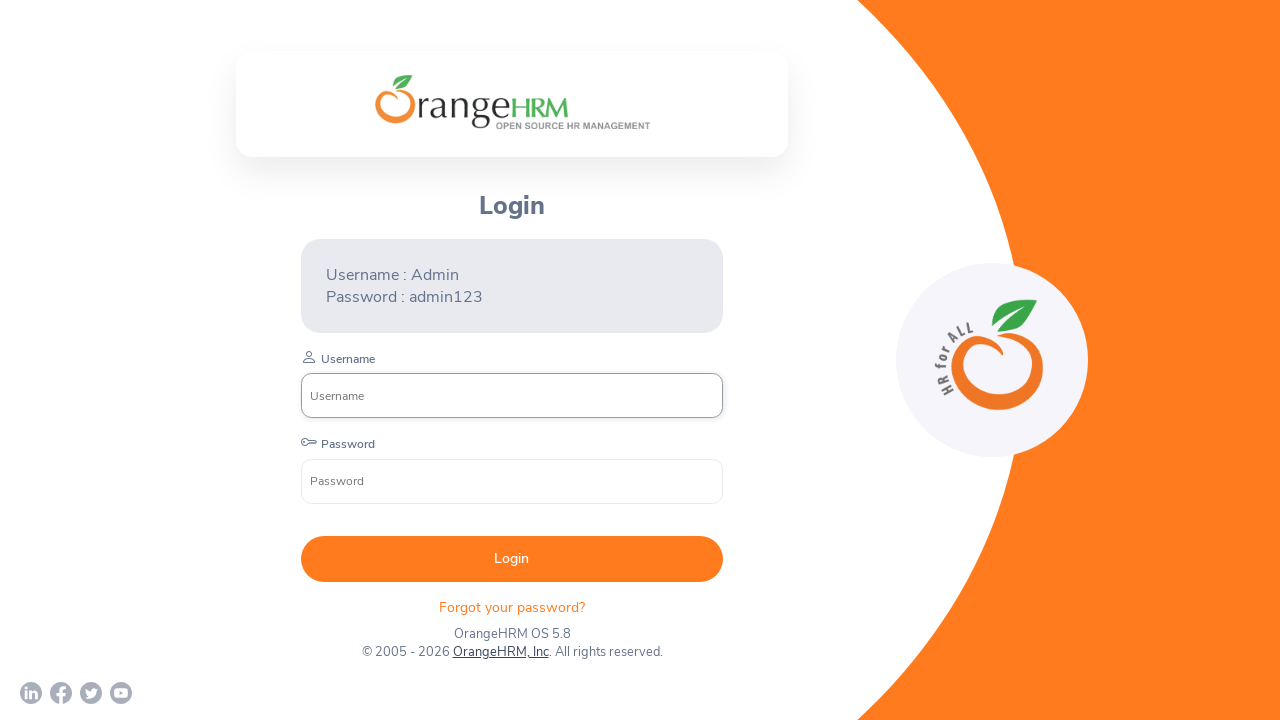

Verified password hint text 'Password : admin123' is visible
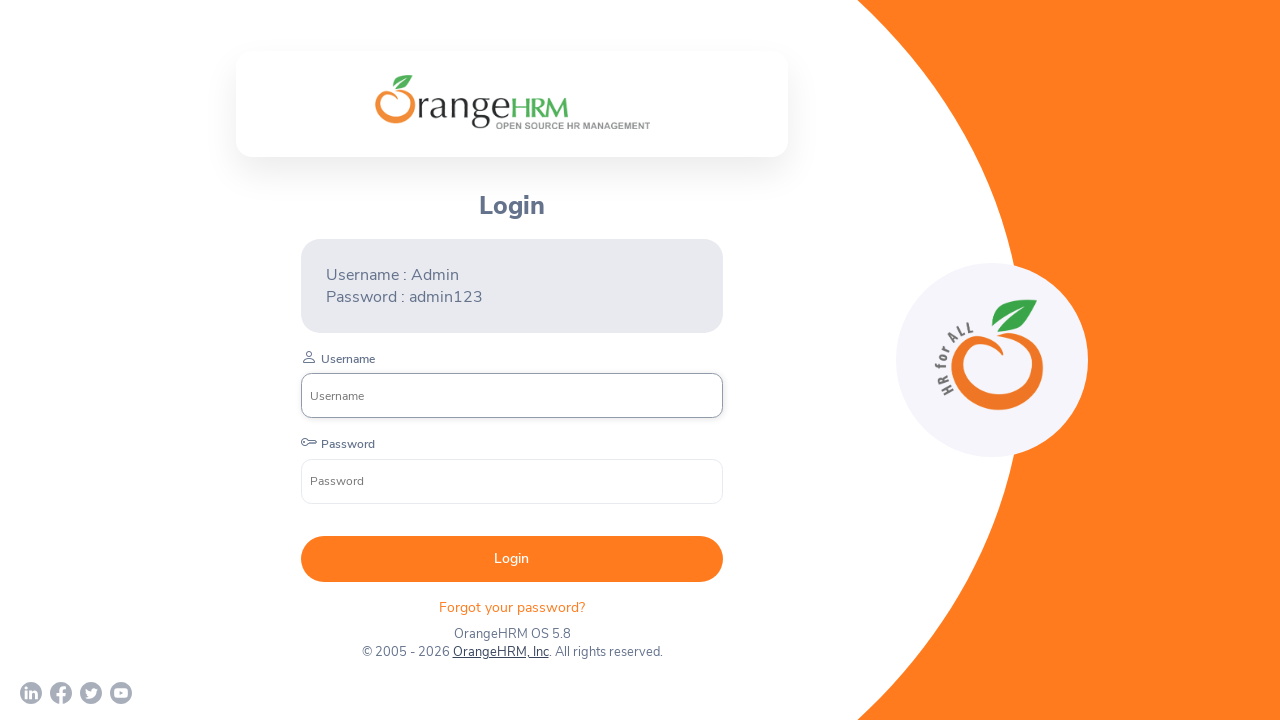

Verified Username label is visible
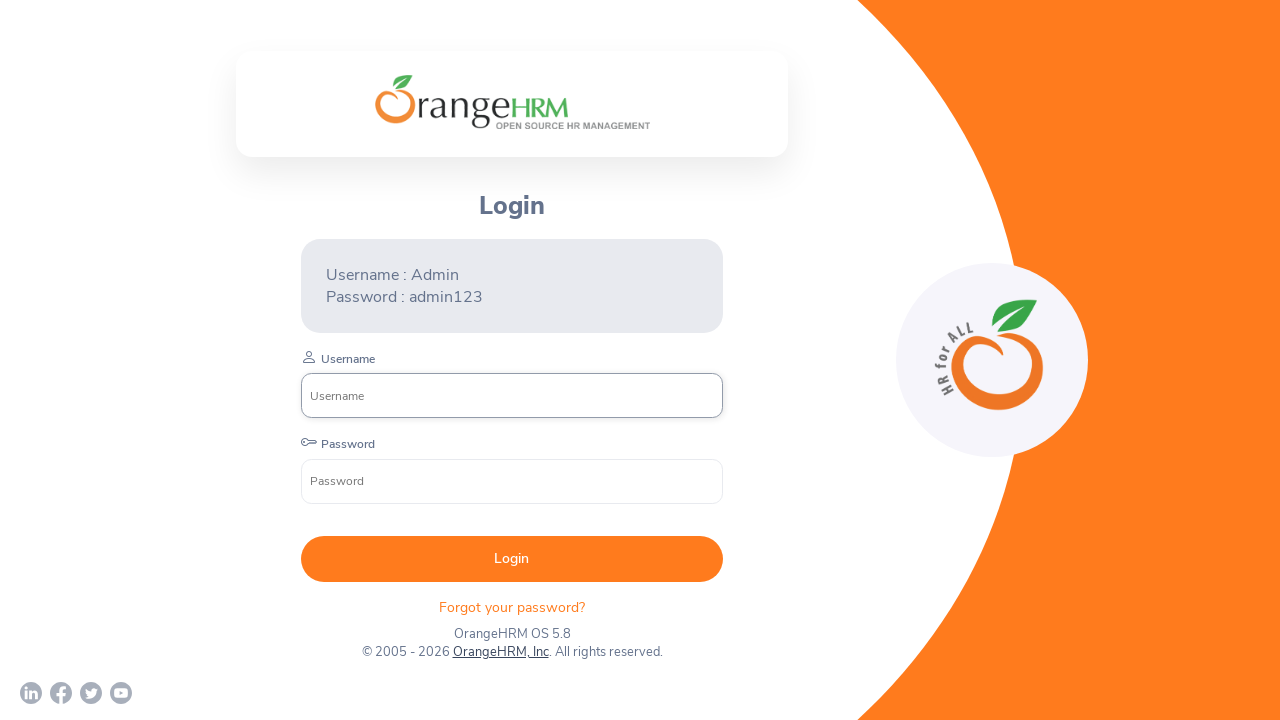

Verified Username input field with placeholder is visible
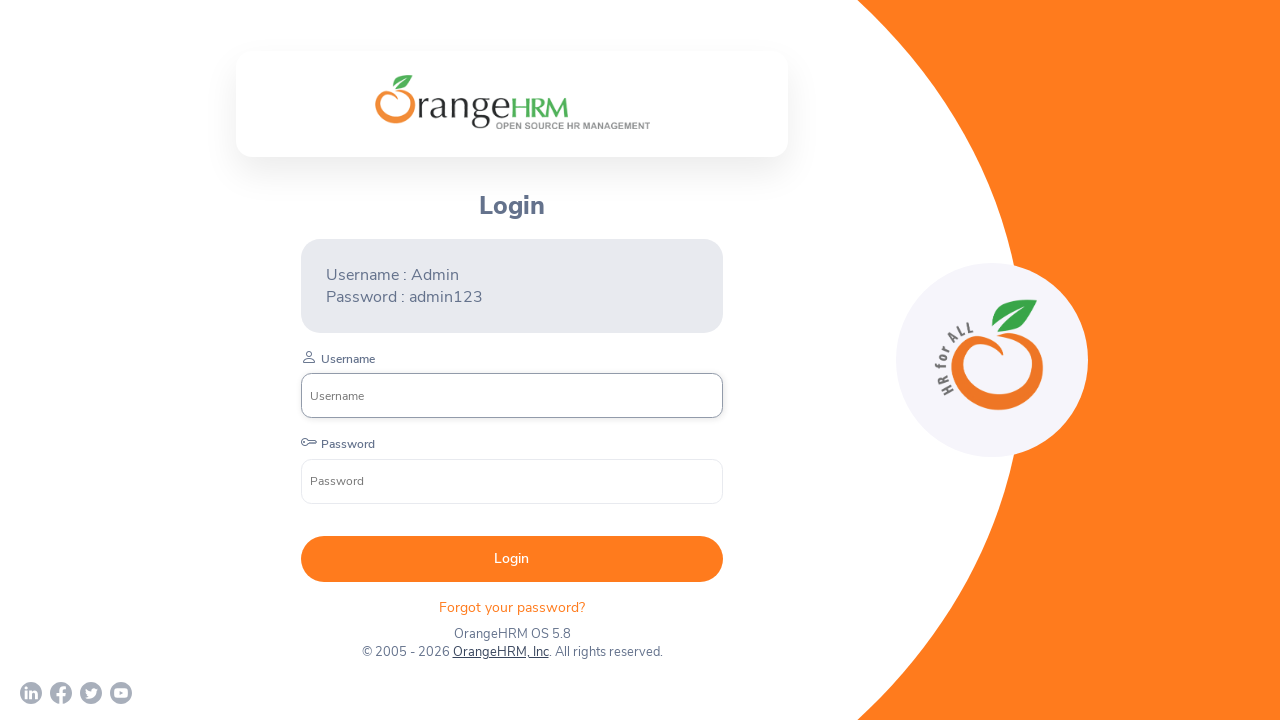

Verified Password label is visible
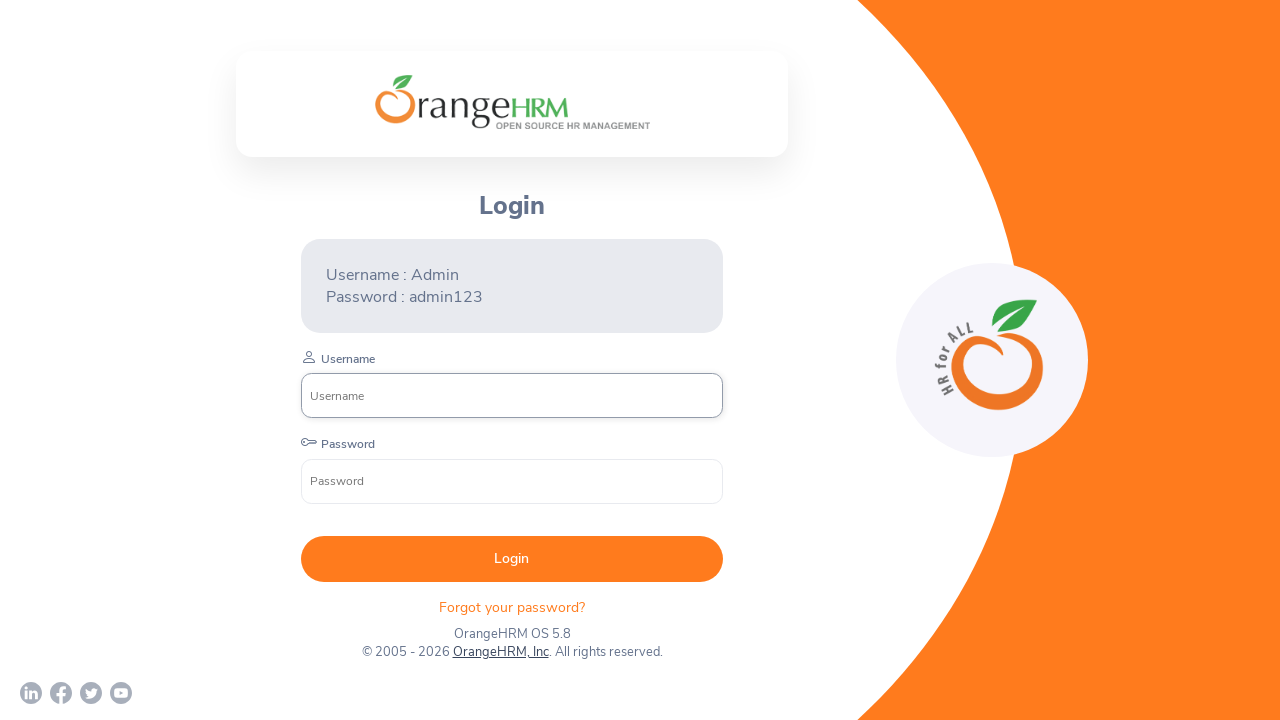

Verified Password input field with placeholder is visible
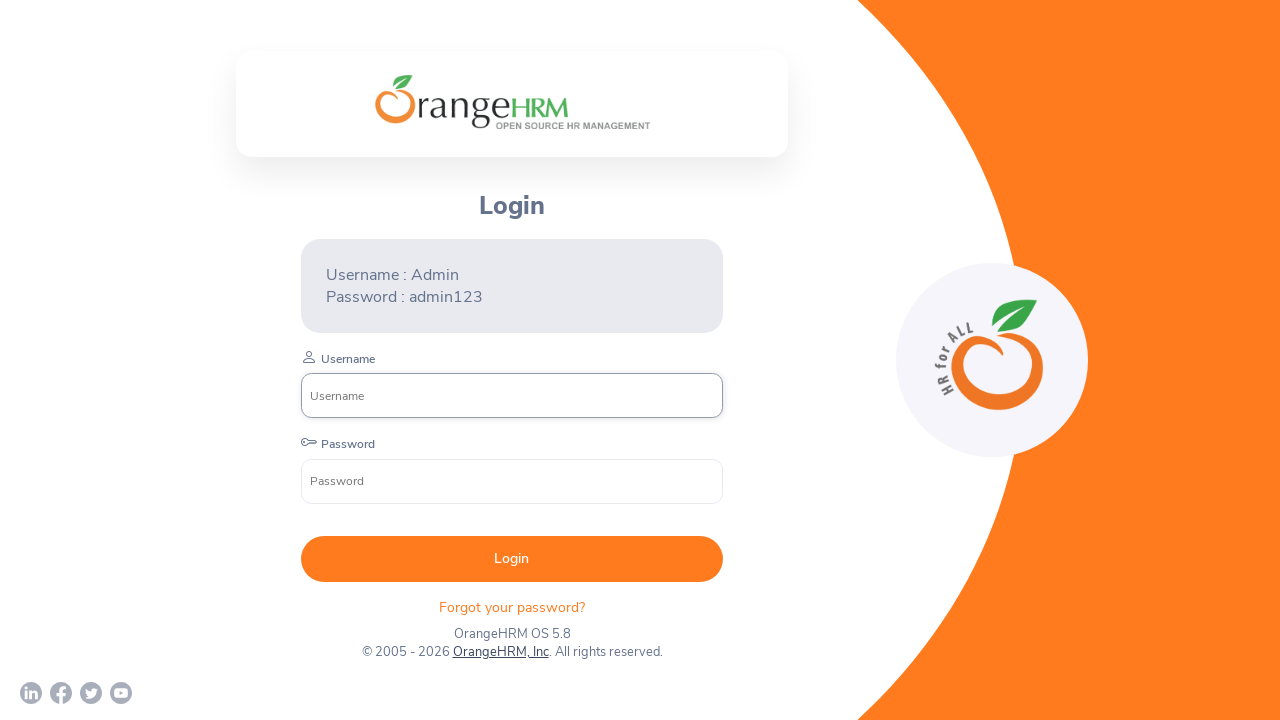

Verified Login button is visible
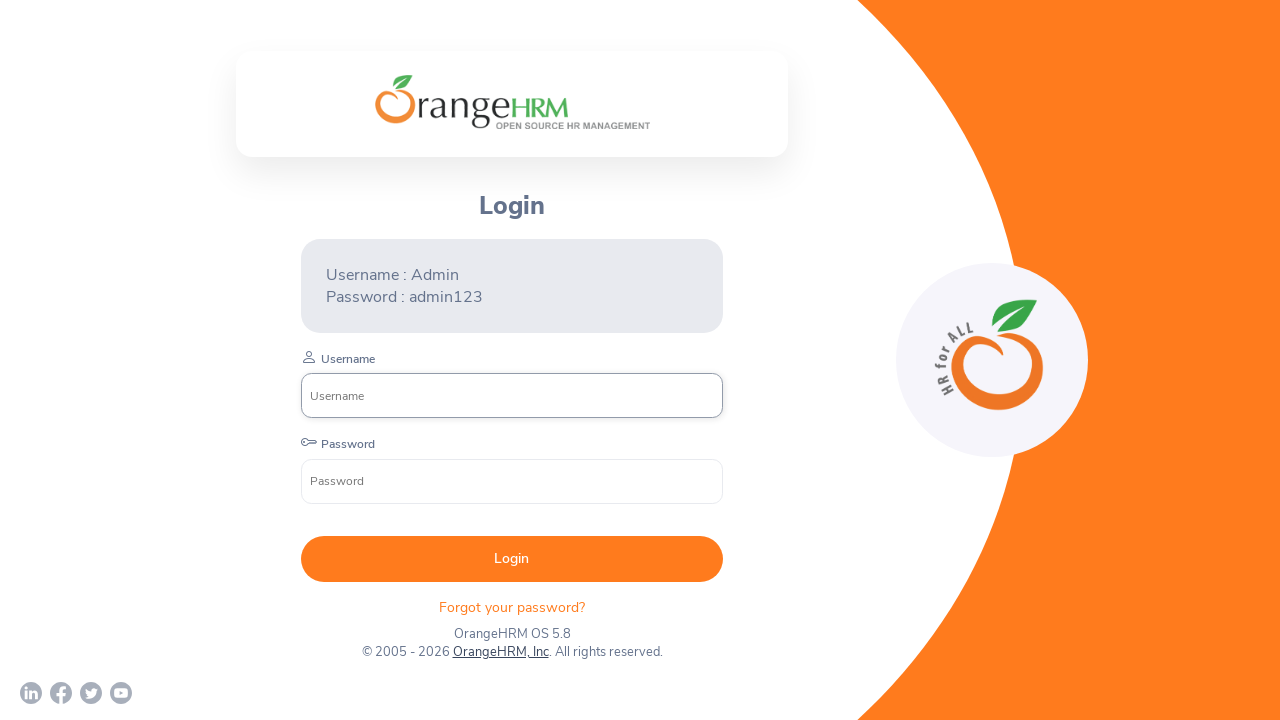

Verified 'Forgot your password?' link is visible
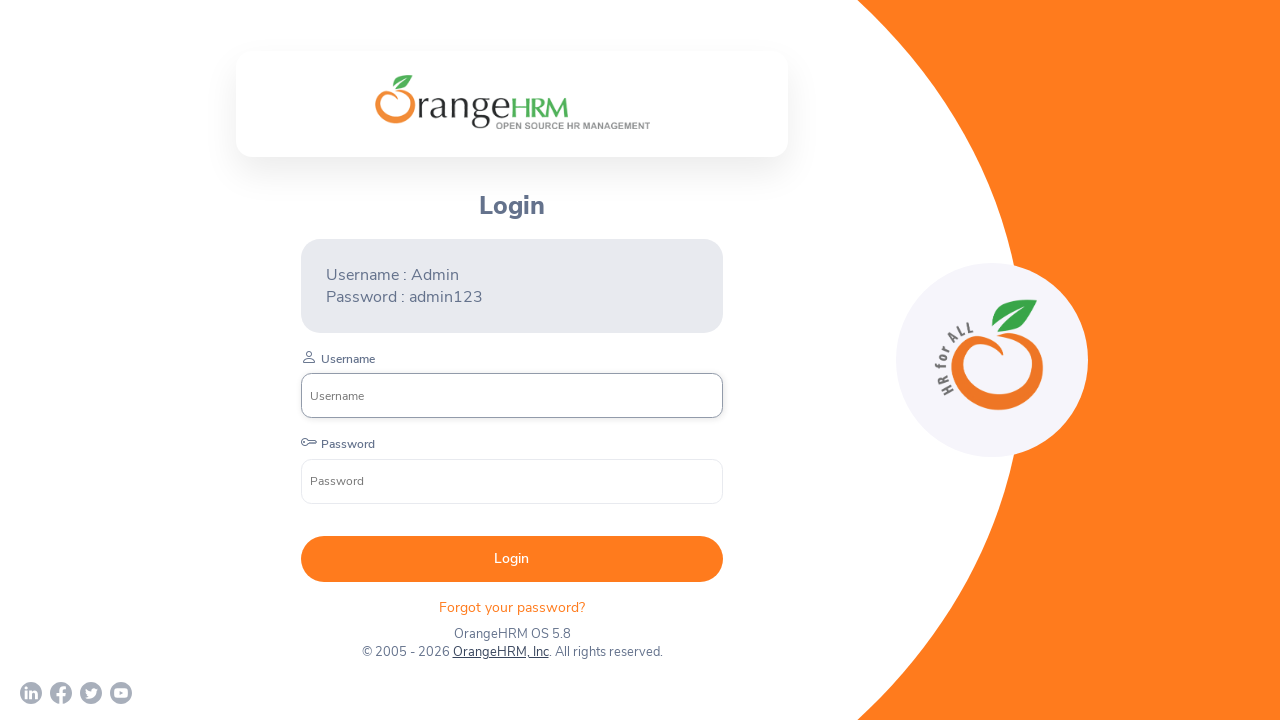

Verified first social media link is visible
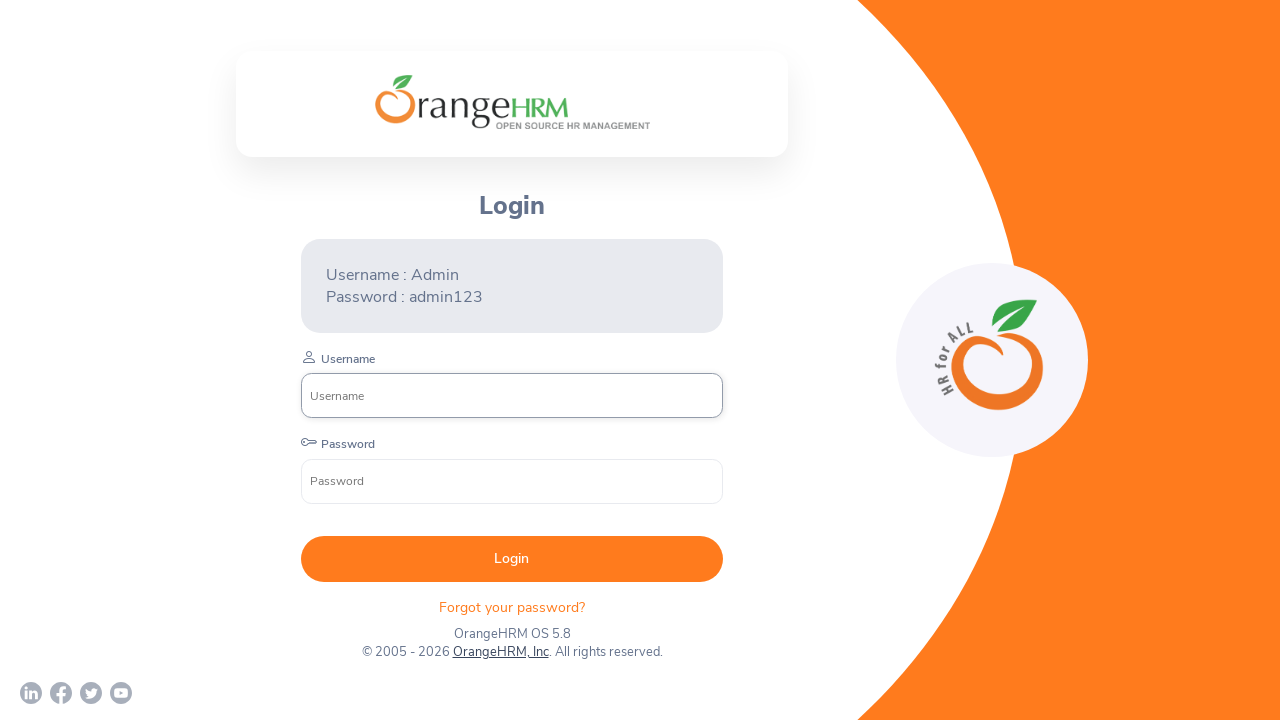

Verified second social media link is visible
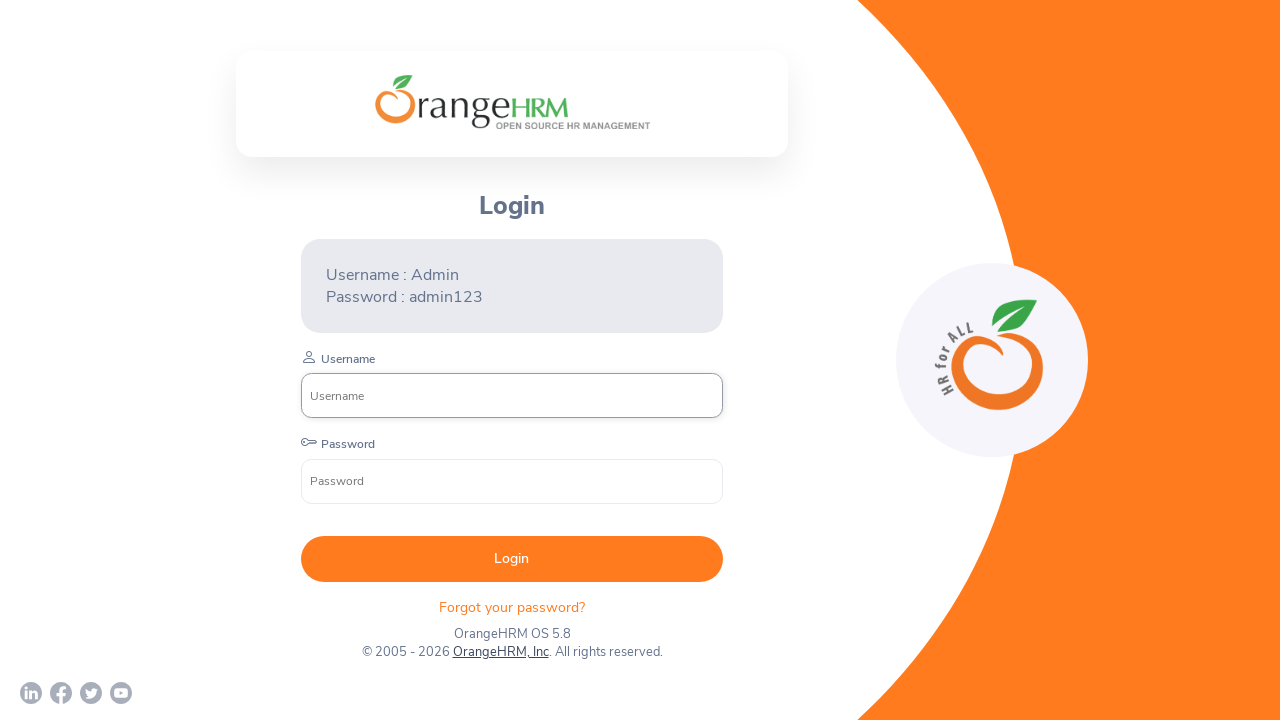

Verified third social media link is visible
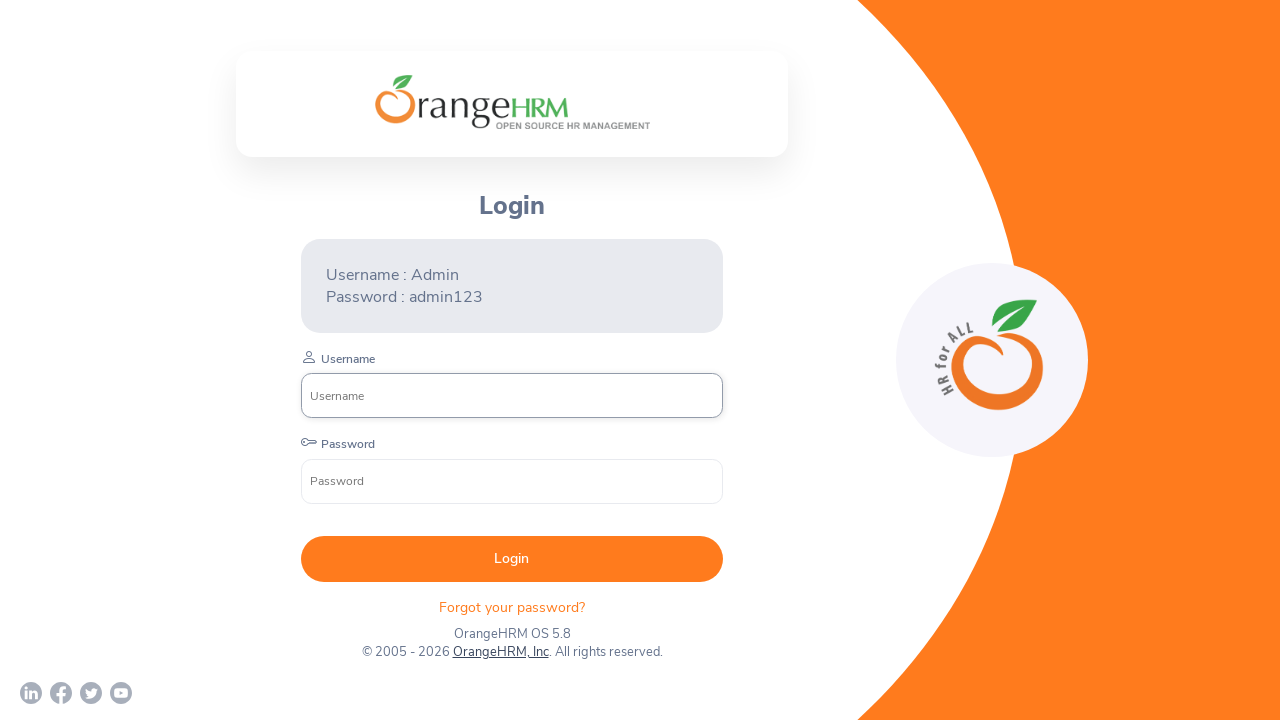

Verified fourth social media link is visible
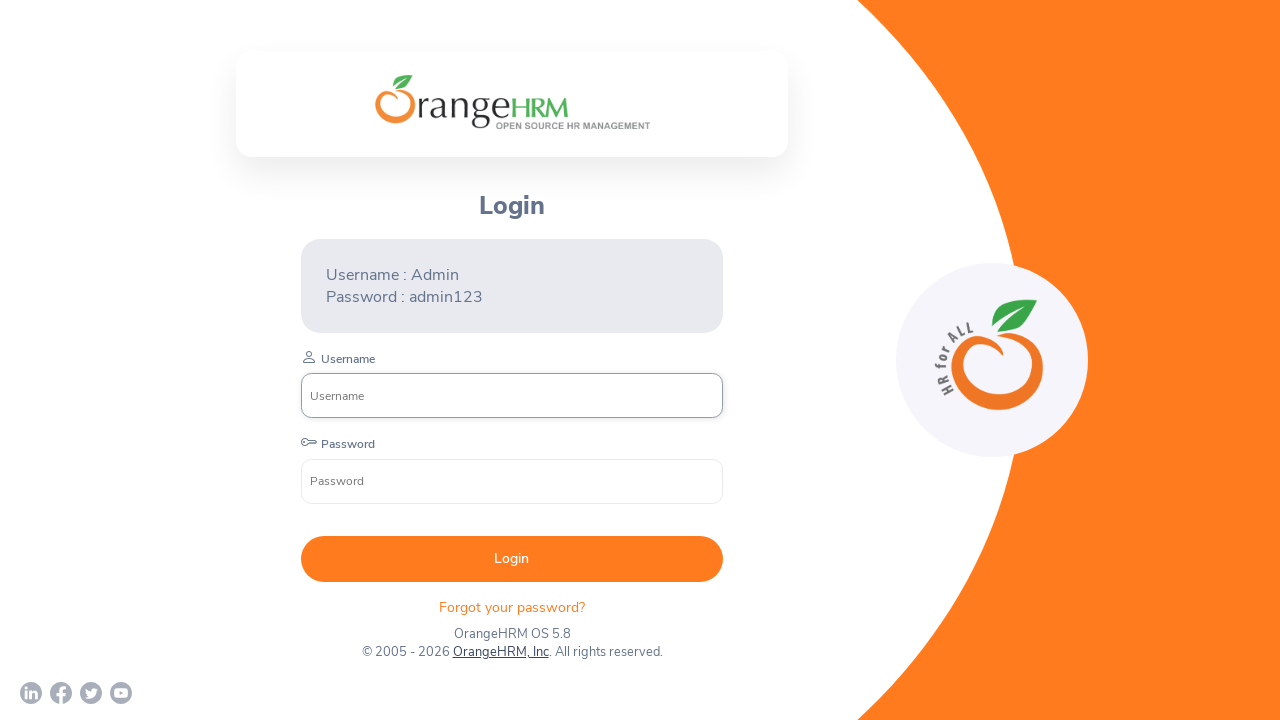

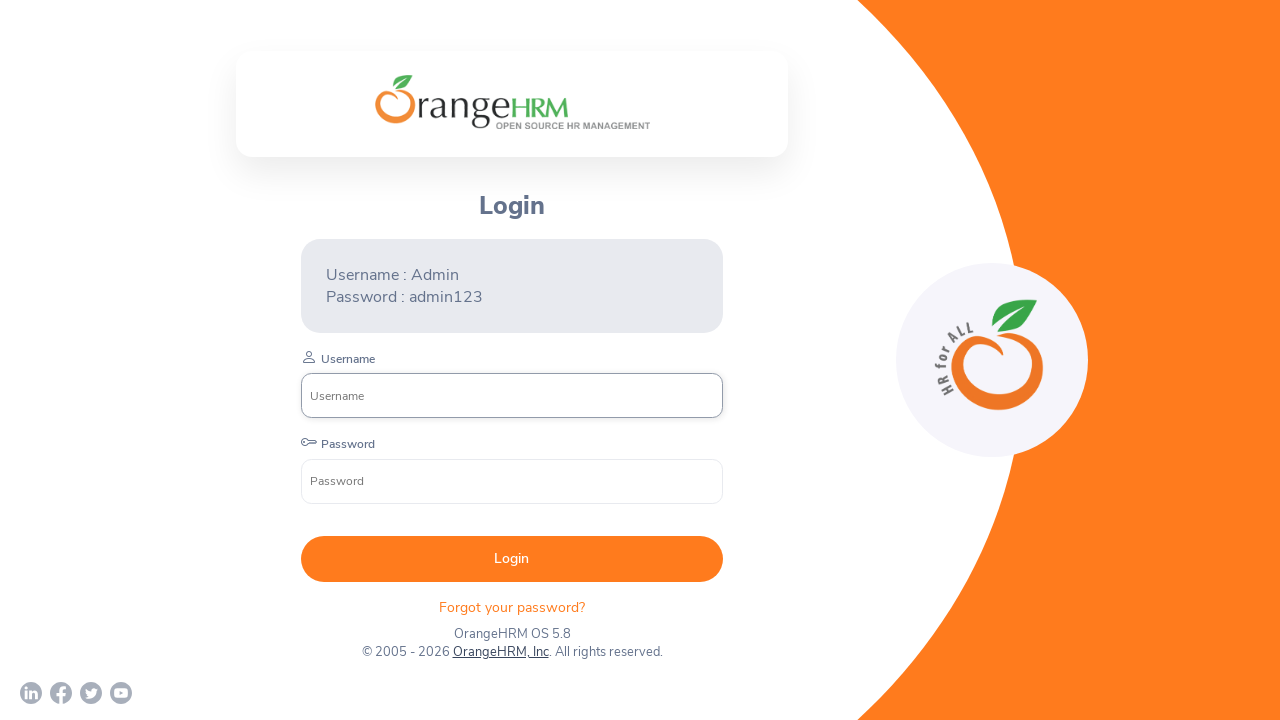